Launches a browser and navigates to the Paytm homepage, maximizing the browser window

Starting URL: https://paytm.com/

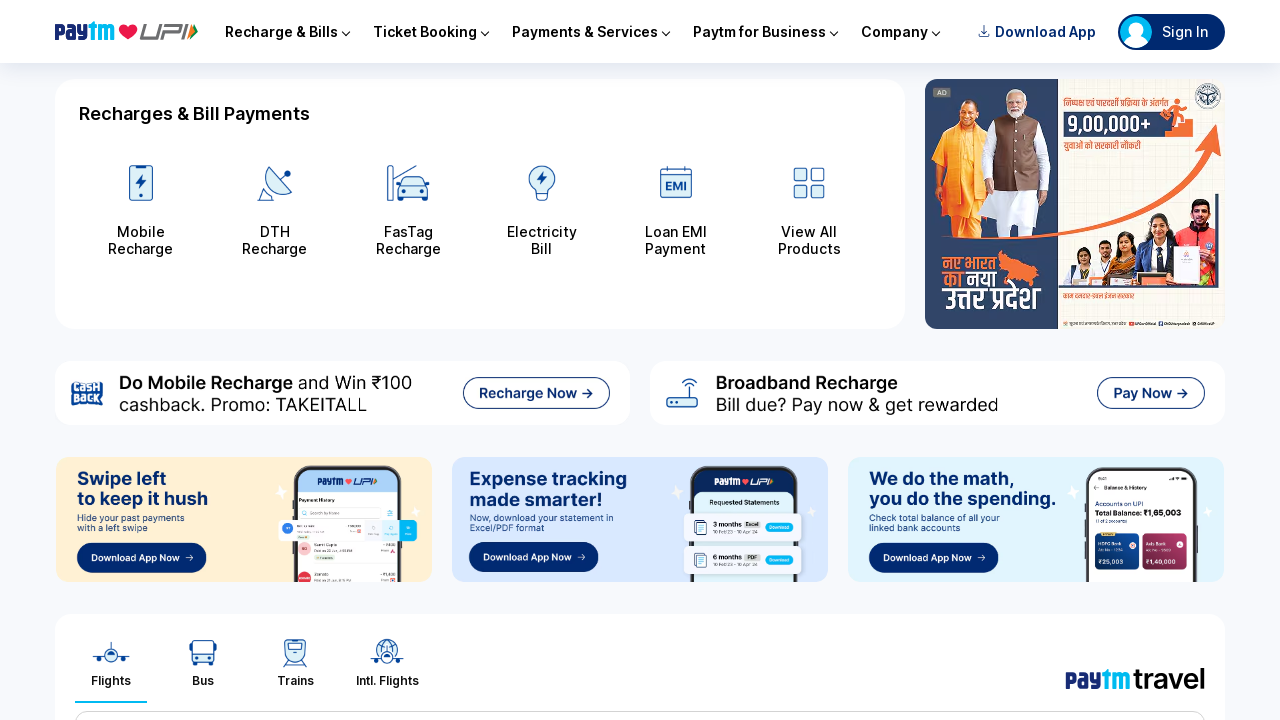

Set viewport size to 1920x1080 to maximize browser window
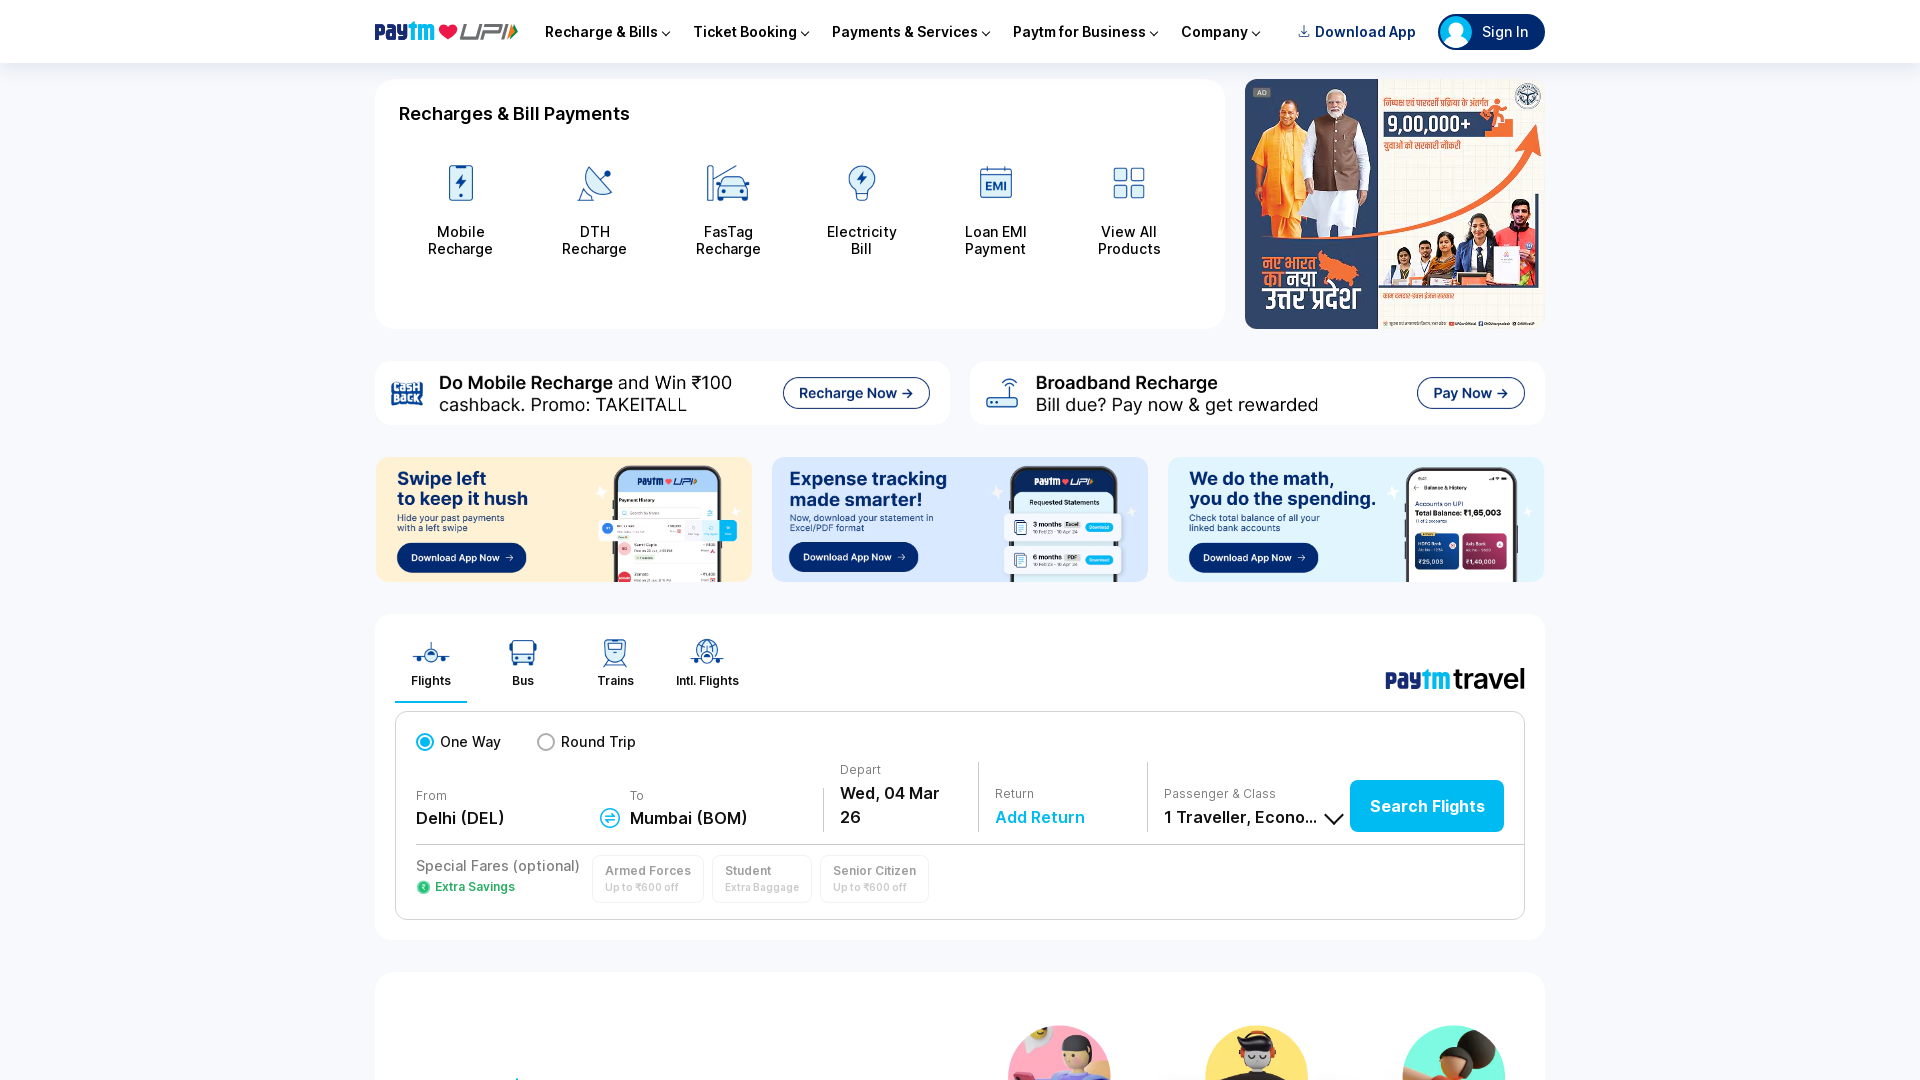

Waited for Paytm homepage to load (DOM content loaded)
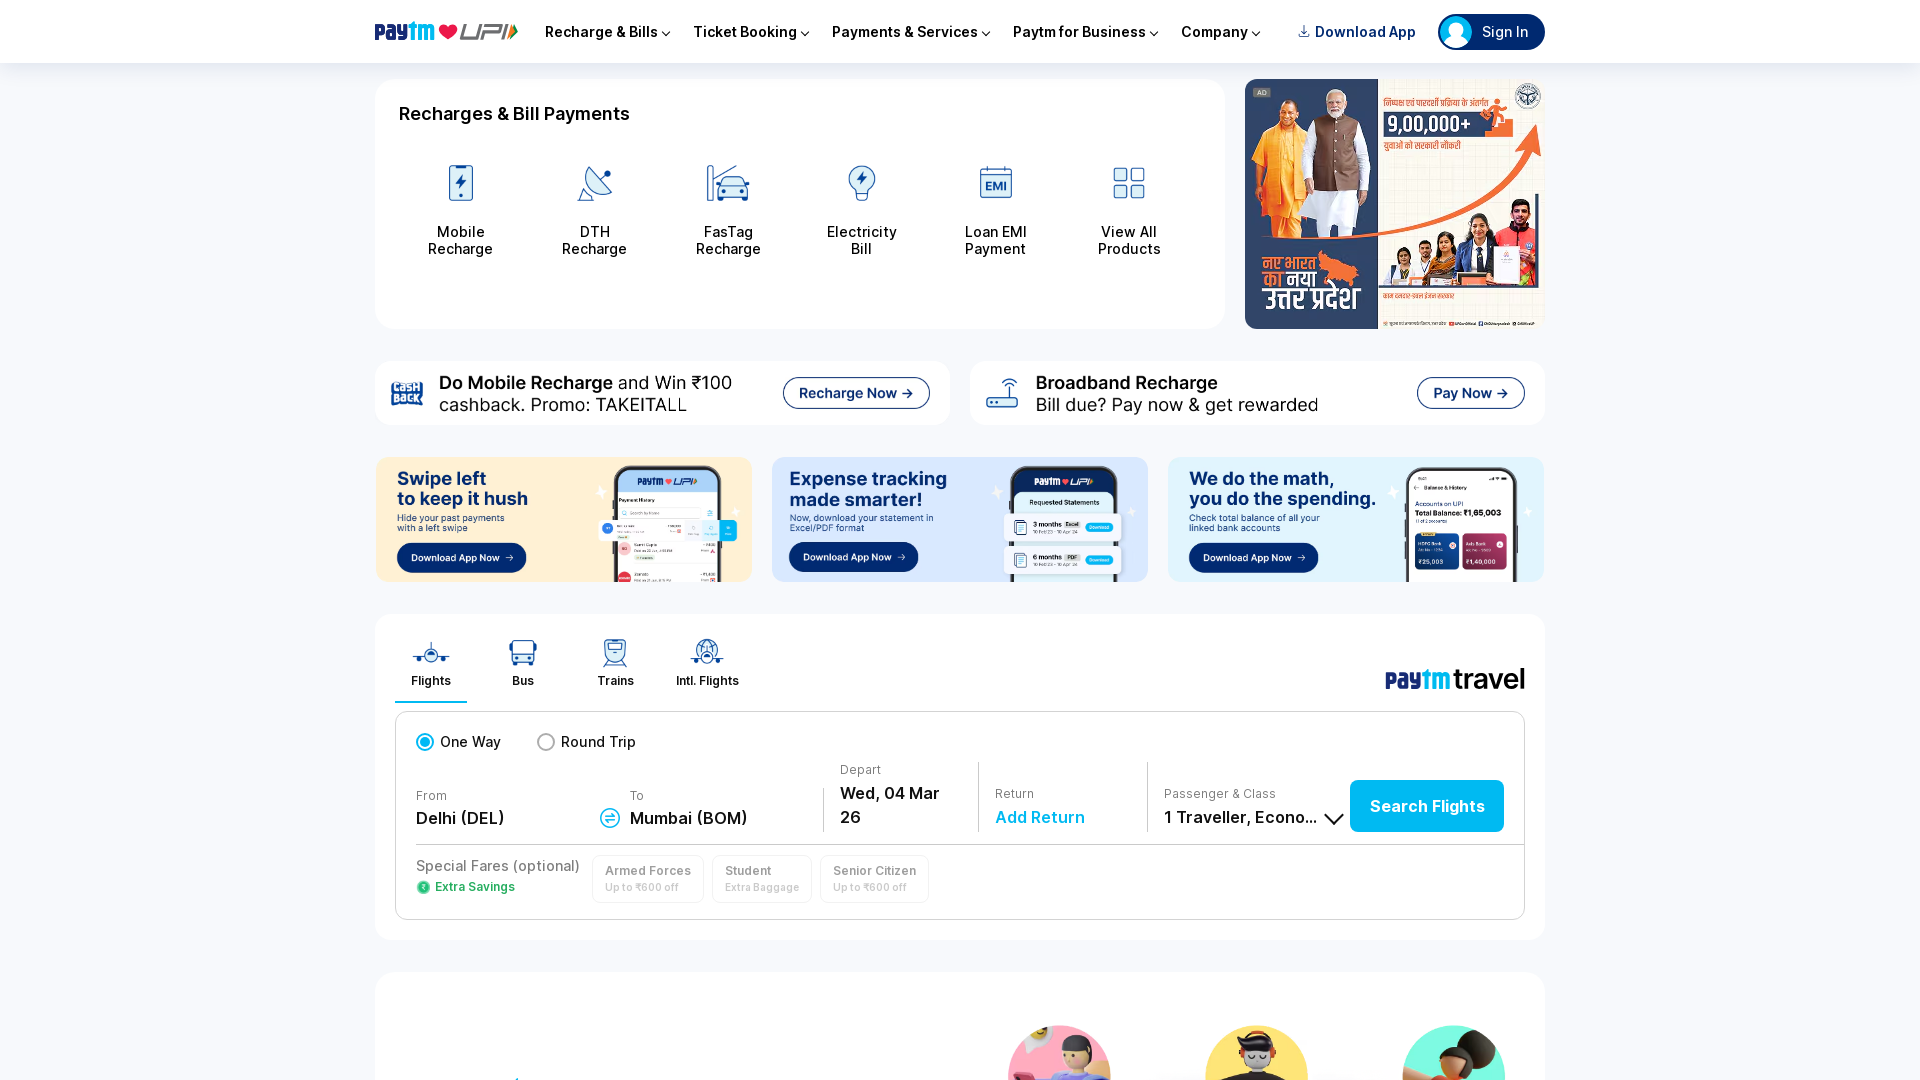

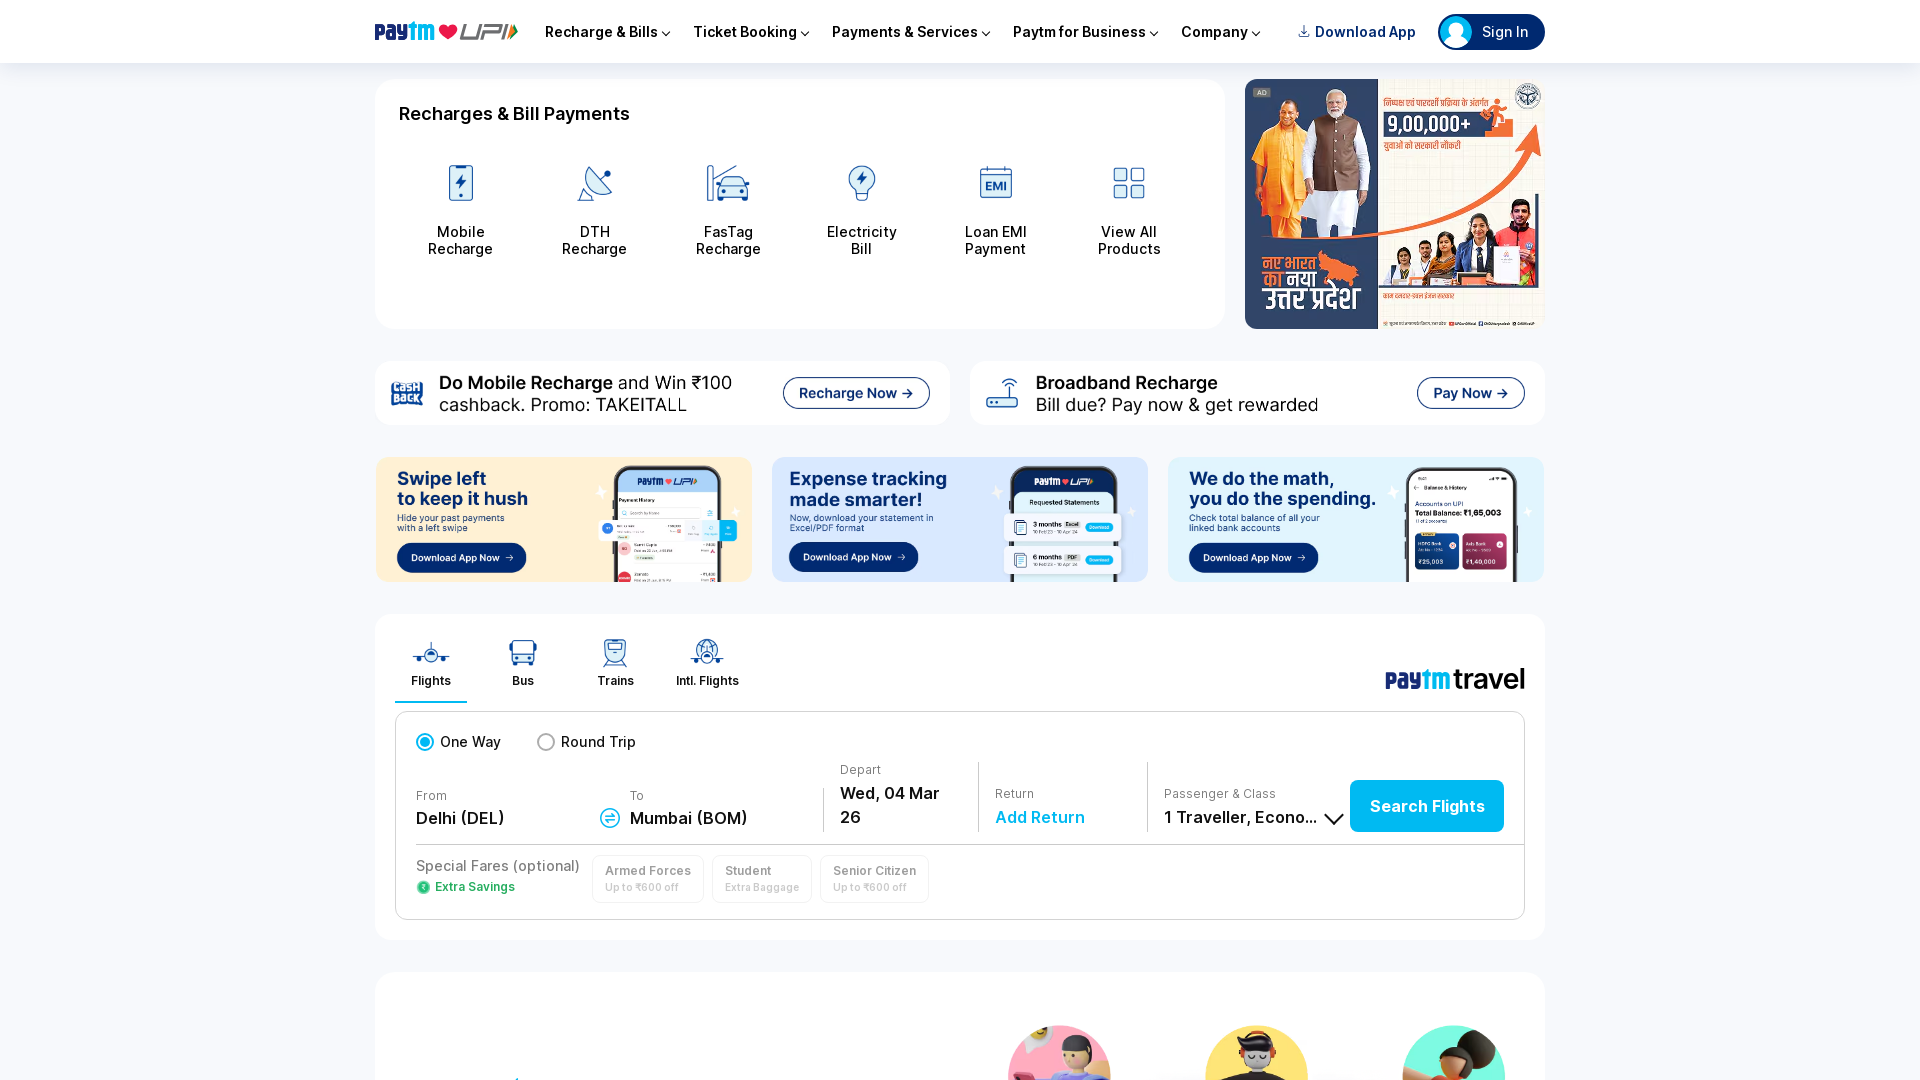